Tests double-click functionality by entering text in an input field and double-clicking a button to copy the text to another field

Starting URL: https://testautomationpractice.blogspot.com/

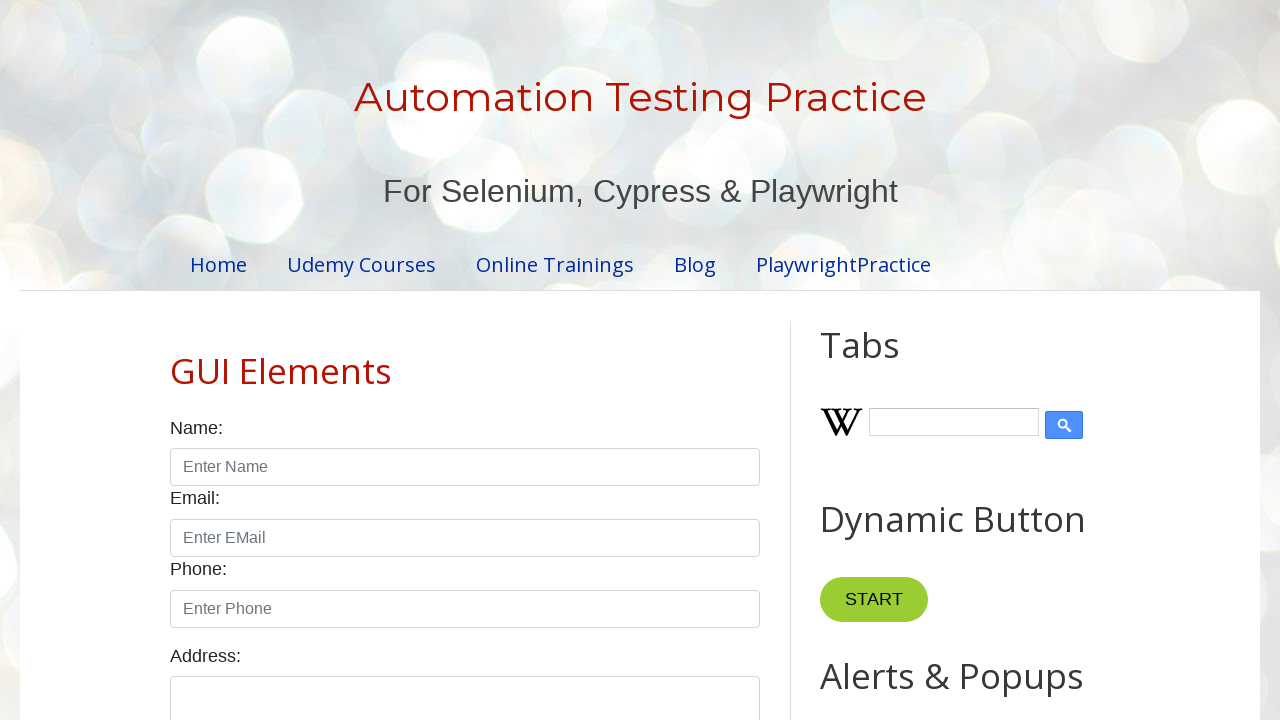

Entered 'welcome' text in the first input field on input#field1
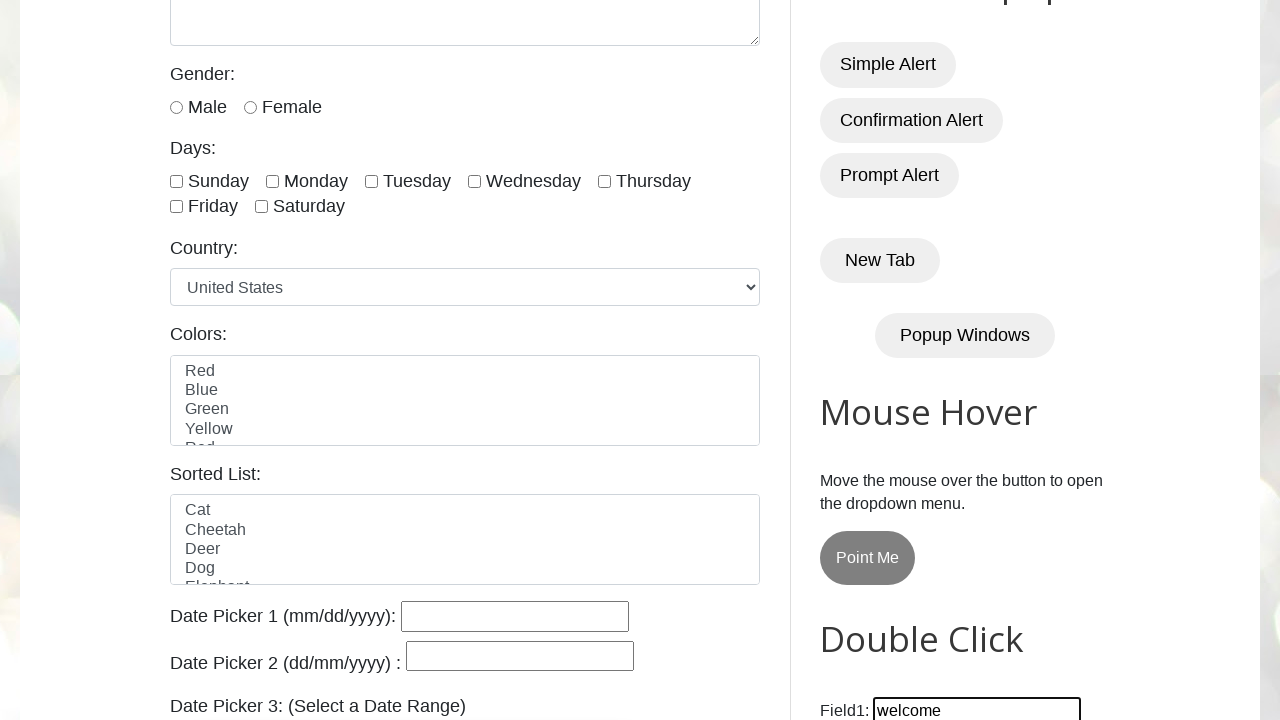

Double-clicked the 'Copy Text' button at (885, 360) on button:has-text('Copy Text')
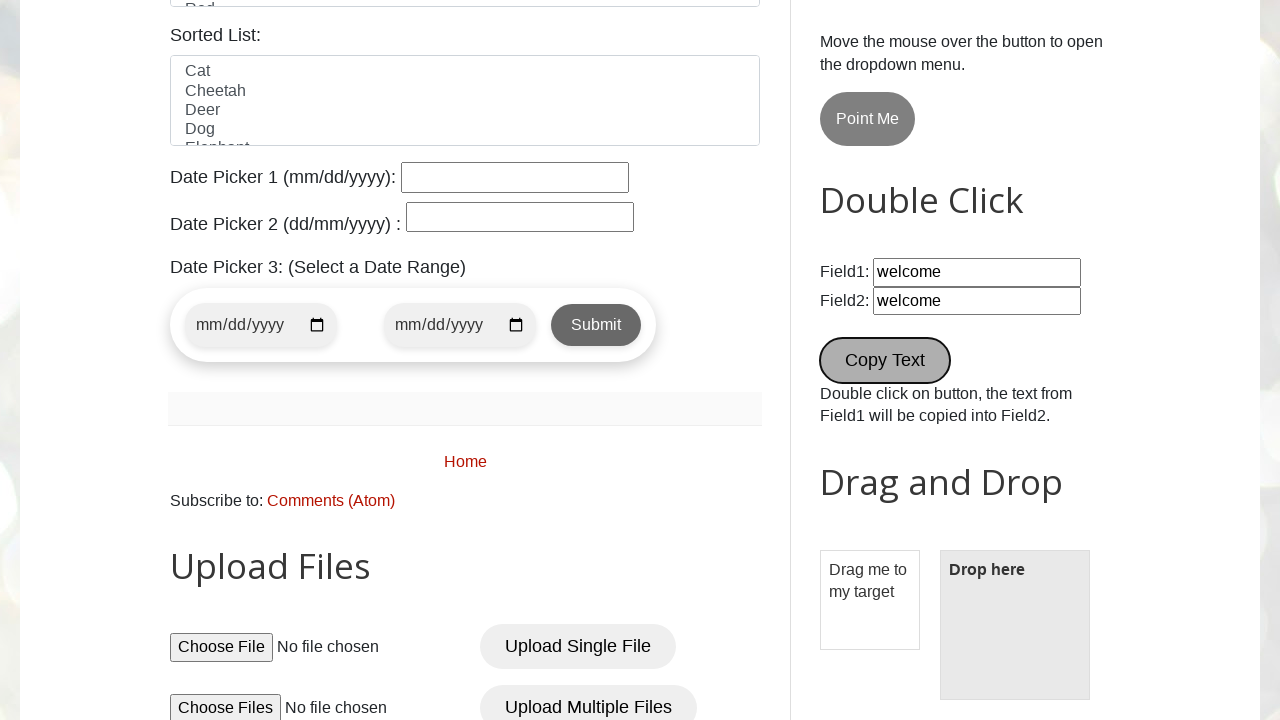

Verified that the second input field is present after double-click
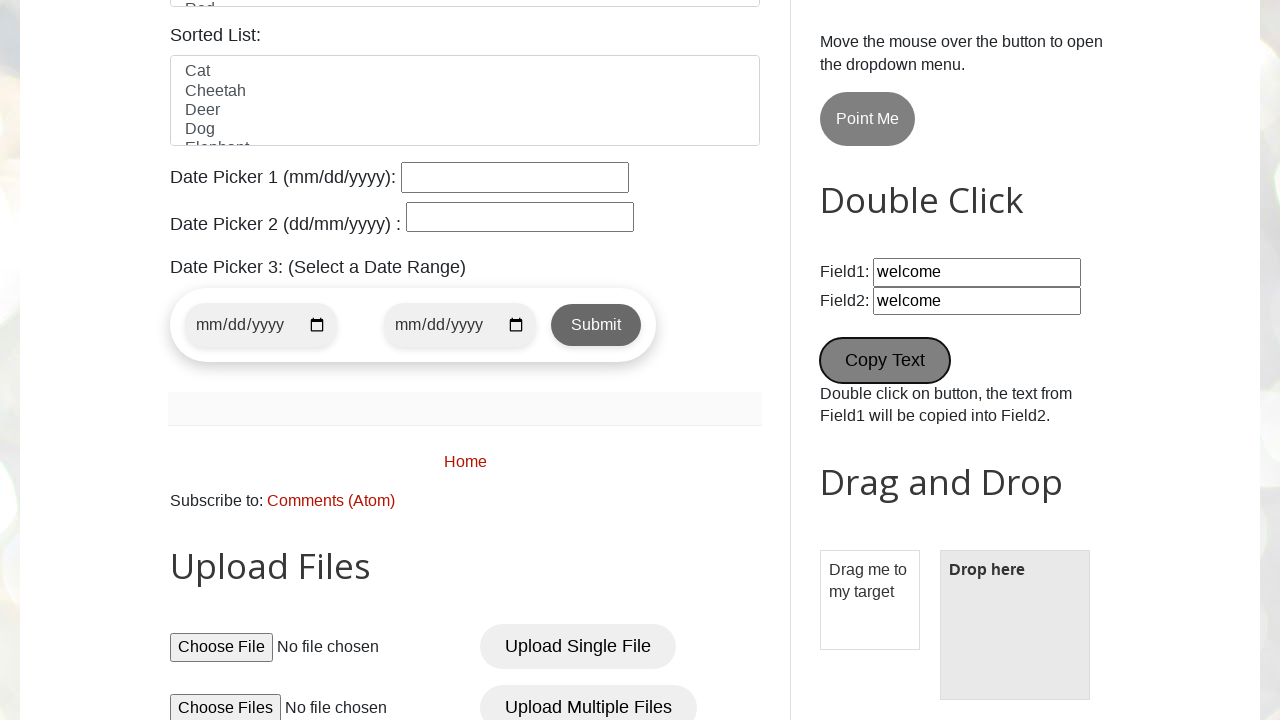

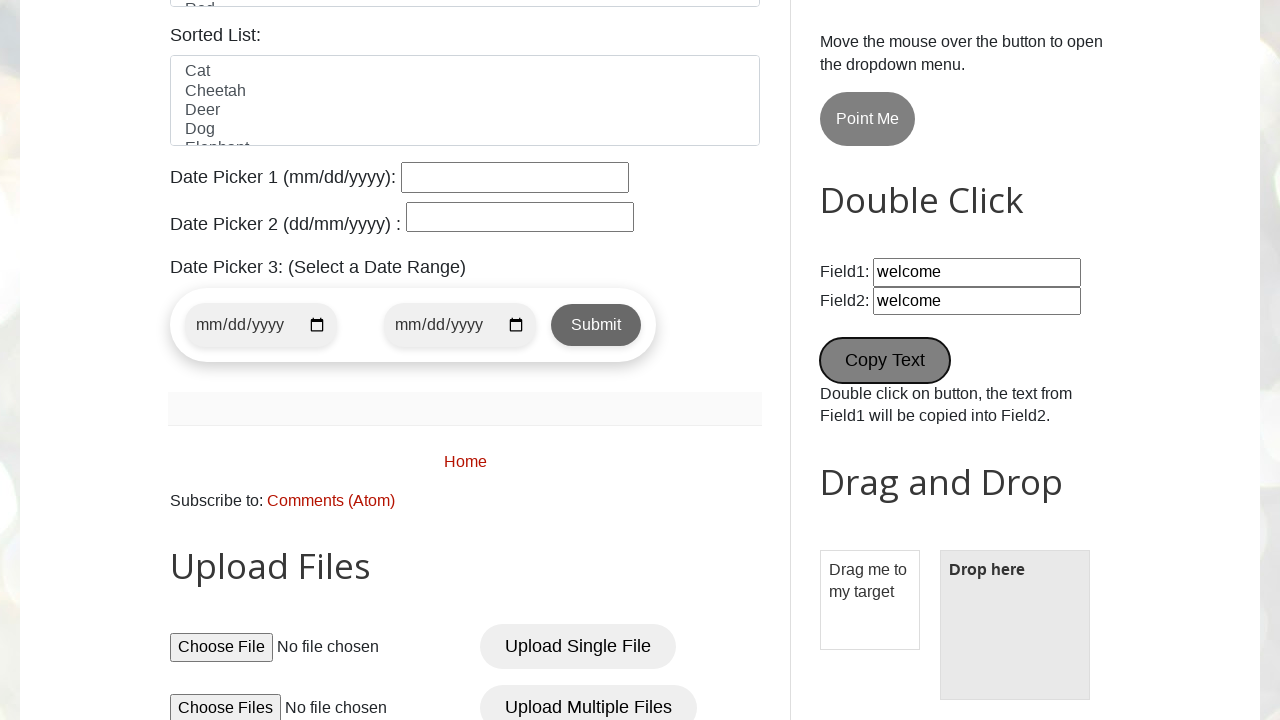